Tests JavaScript info alert by clicking a button, verifying the alert text, and accepting it

Starting URL: http://the-internet.herokuapp.com/javascript_alerts

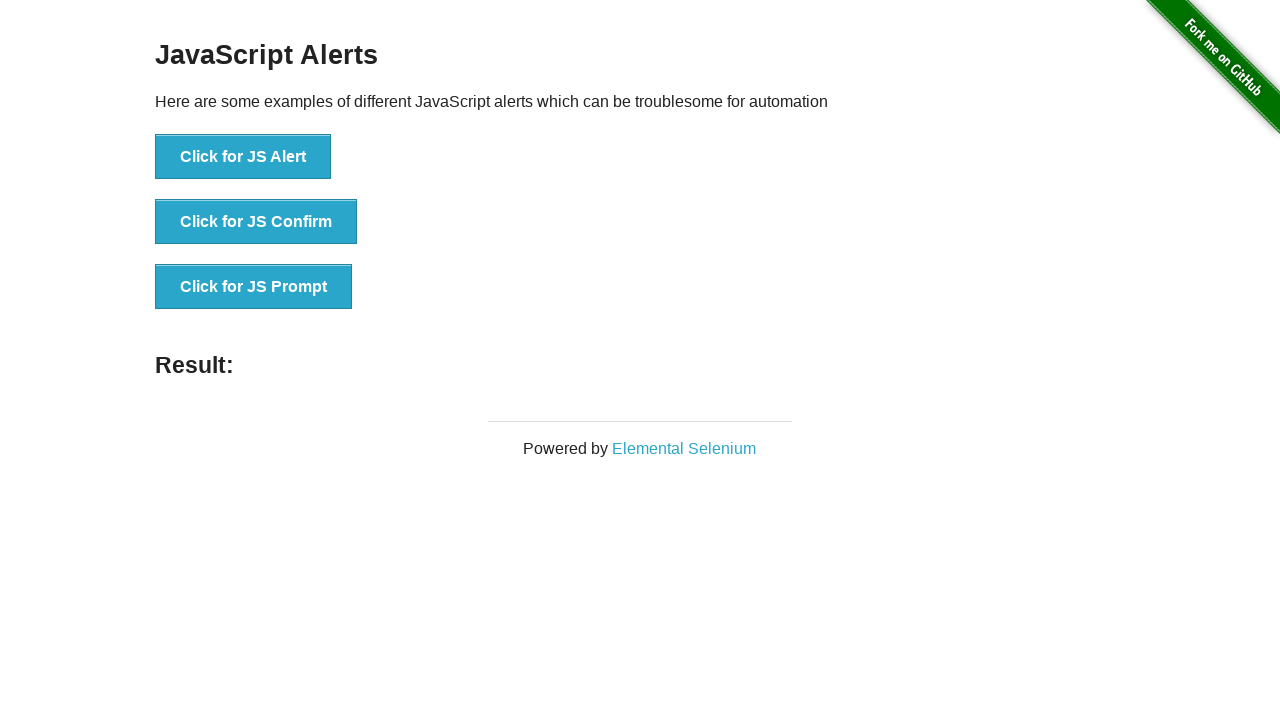

Clicked the JS Alert button at (243, 157) on xpath=//button[. = 'Click for JS Alert']
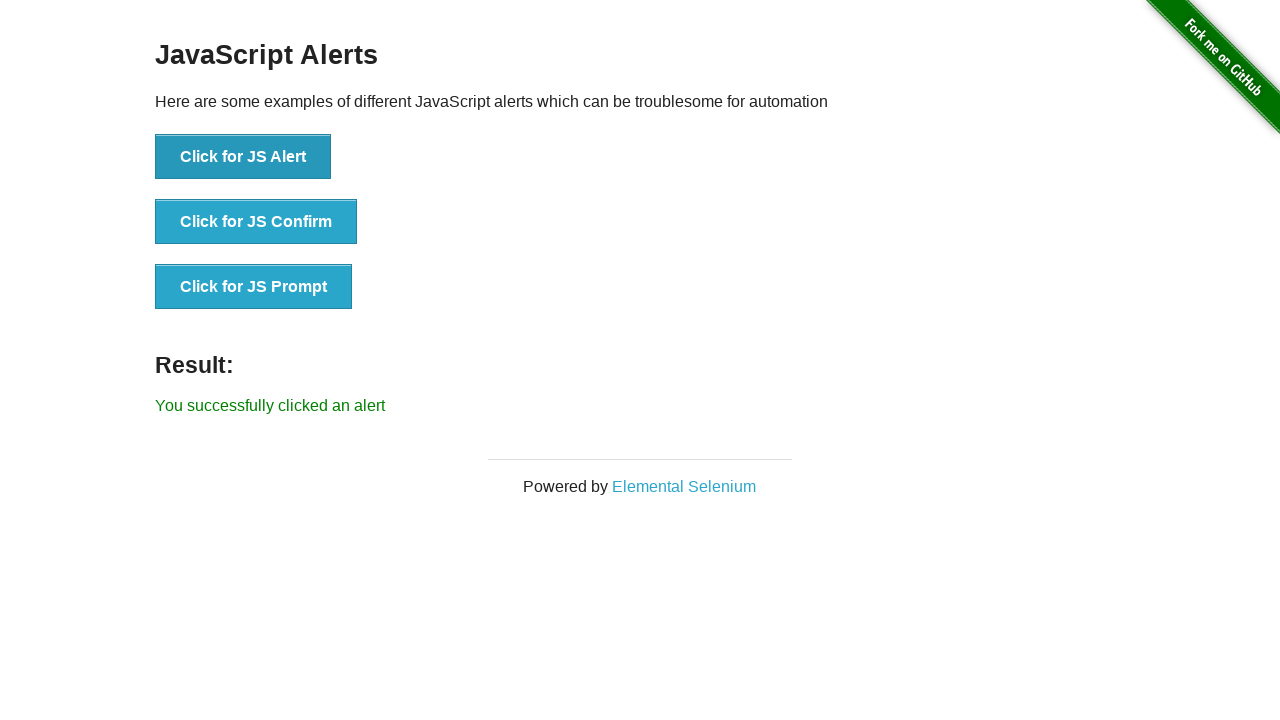

Set up dialog handler to accept alerts
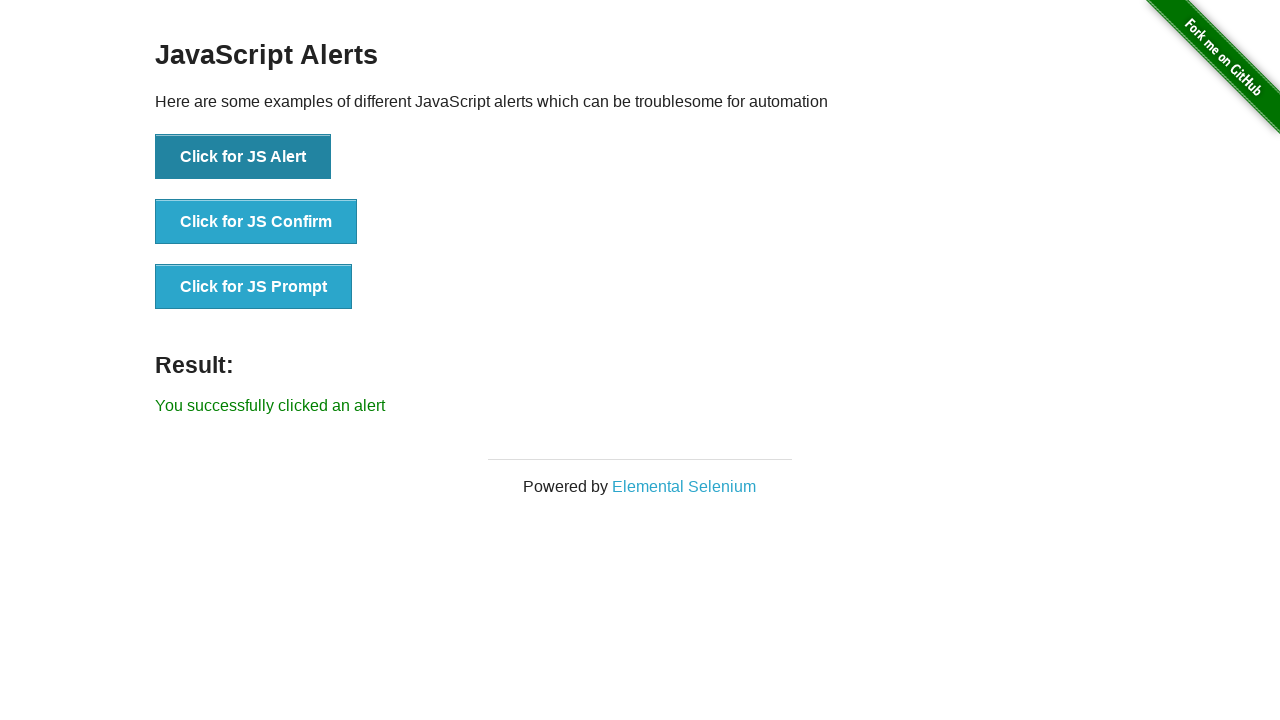

Registered single-use dialog handler
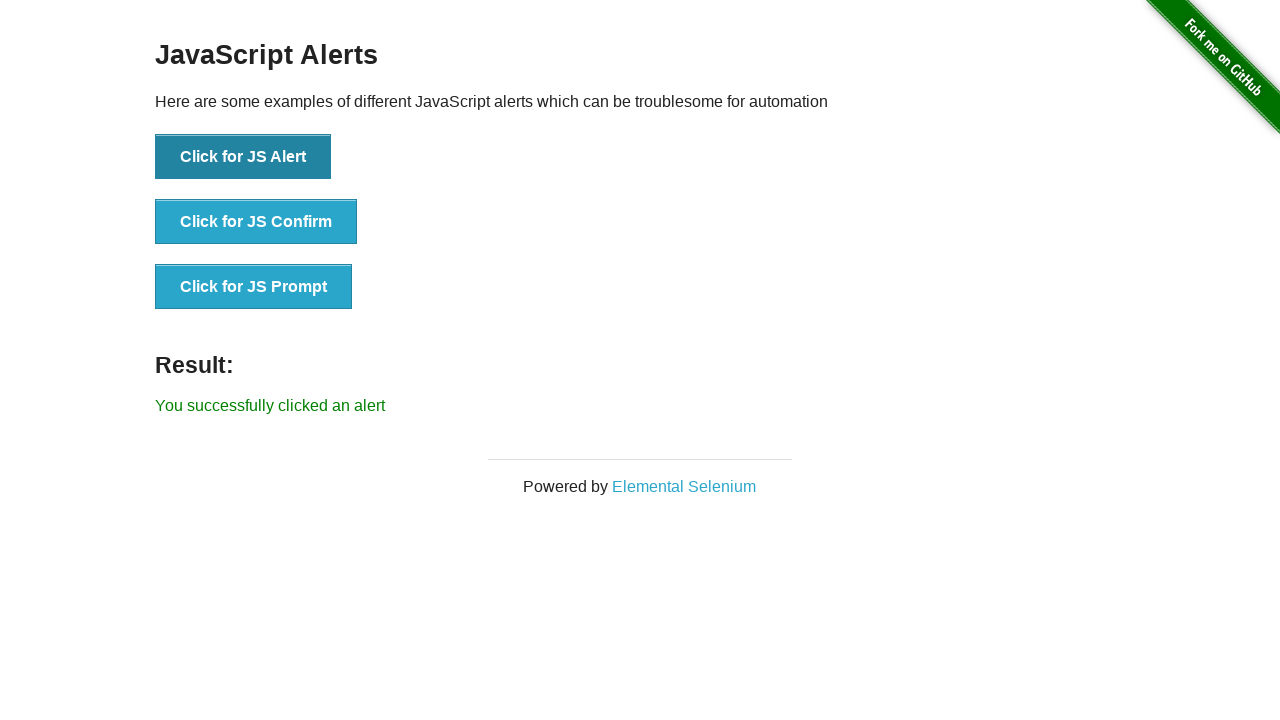

Clicked the JS Alert button again to trigger the alert at (243, 157) on xpath=//button[. = 'Click for JS Alert']
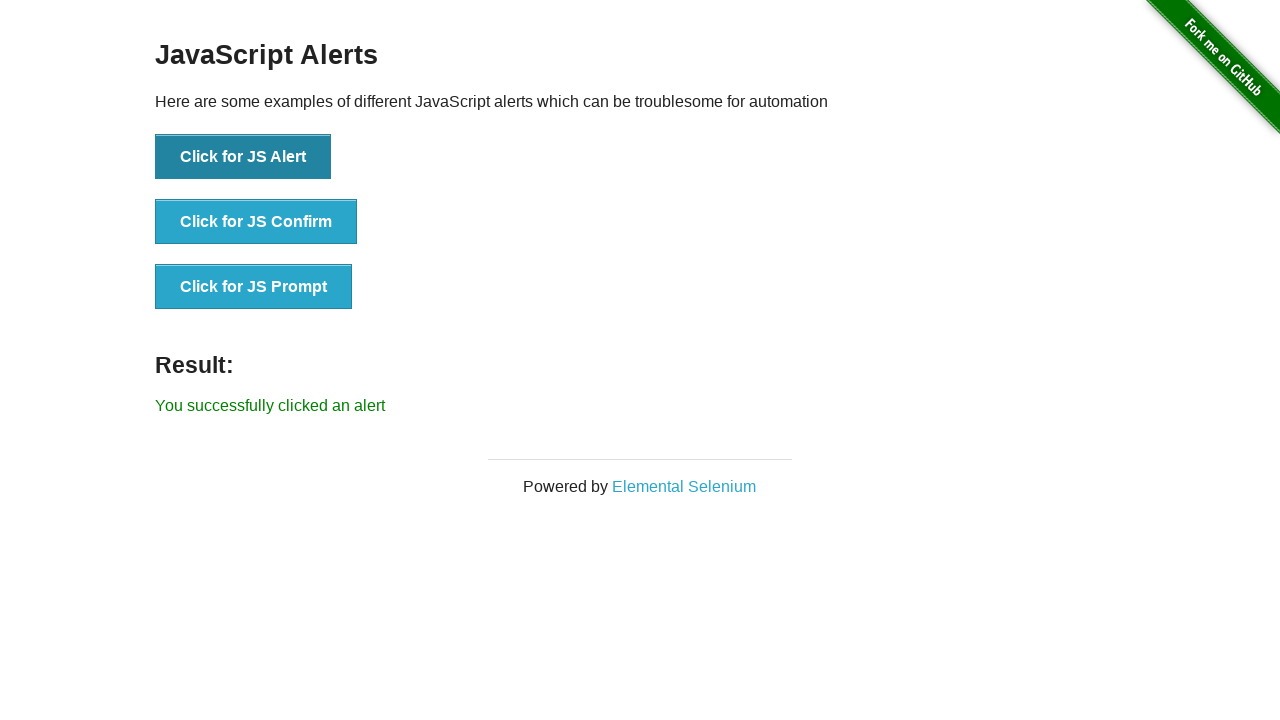

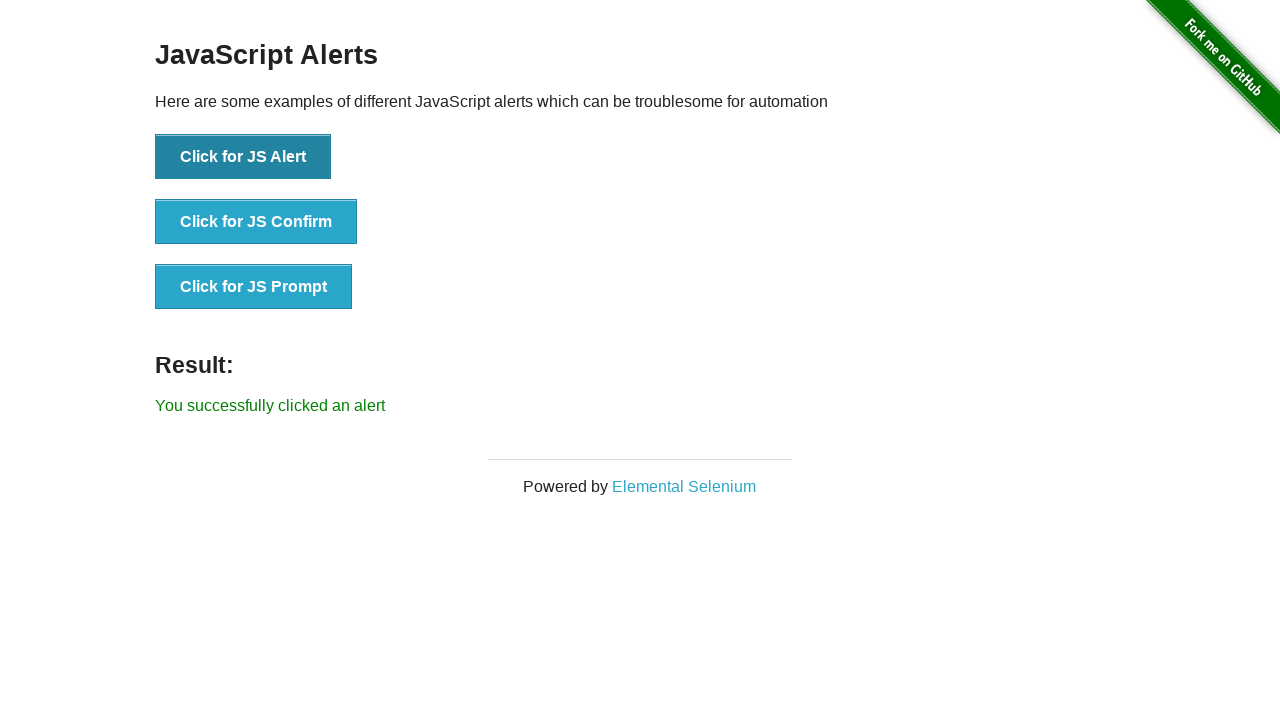